Tests a form submission flow by clicking a specific link text, then filling out a form with first name, last name, city, and country fields before submitting

Starting URL: http://suninjuly.github.io/find_link_text

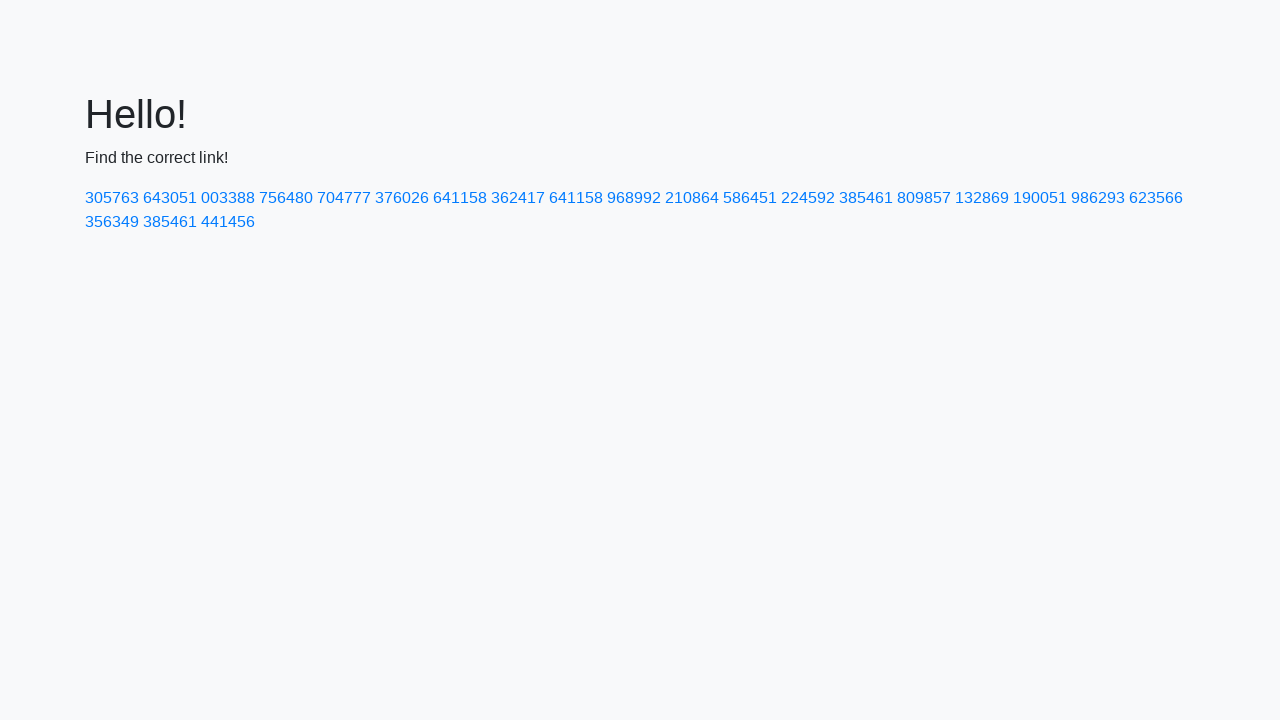

Clicked link with calculated text '224592' at (808, 198) on text=224592
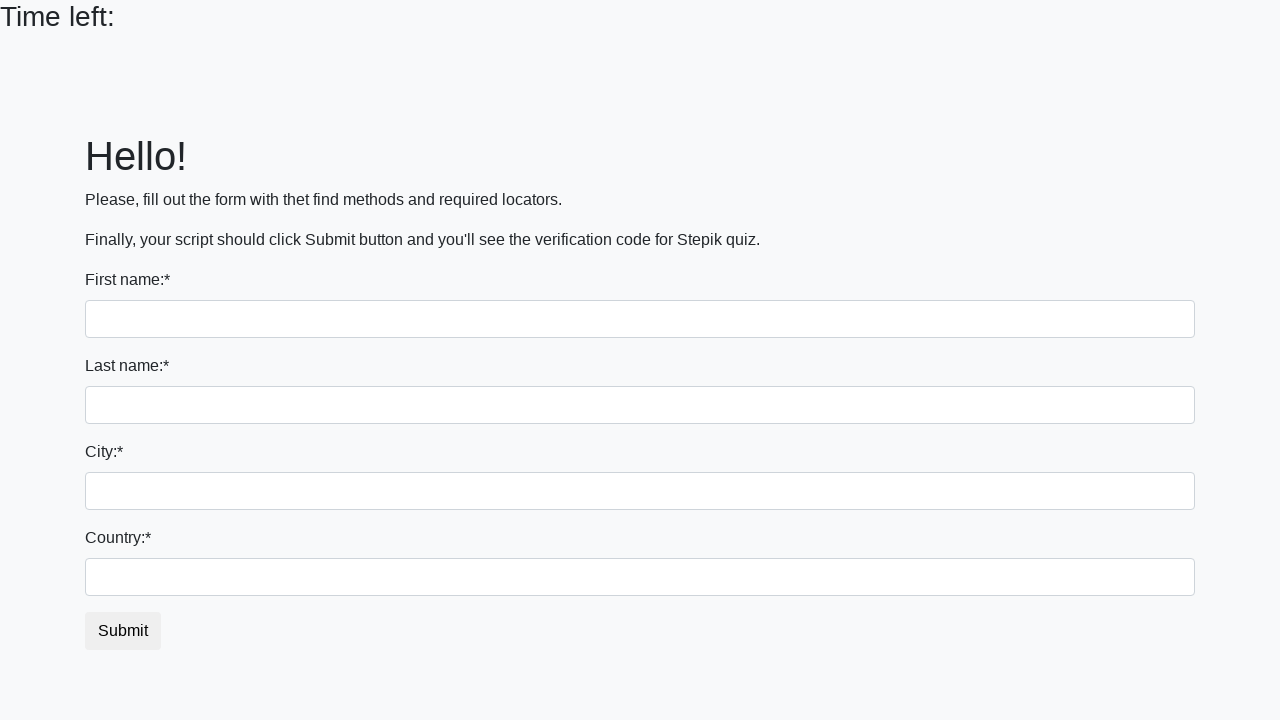

Filled first name field with 'Ivan' on input
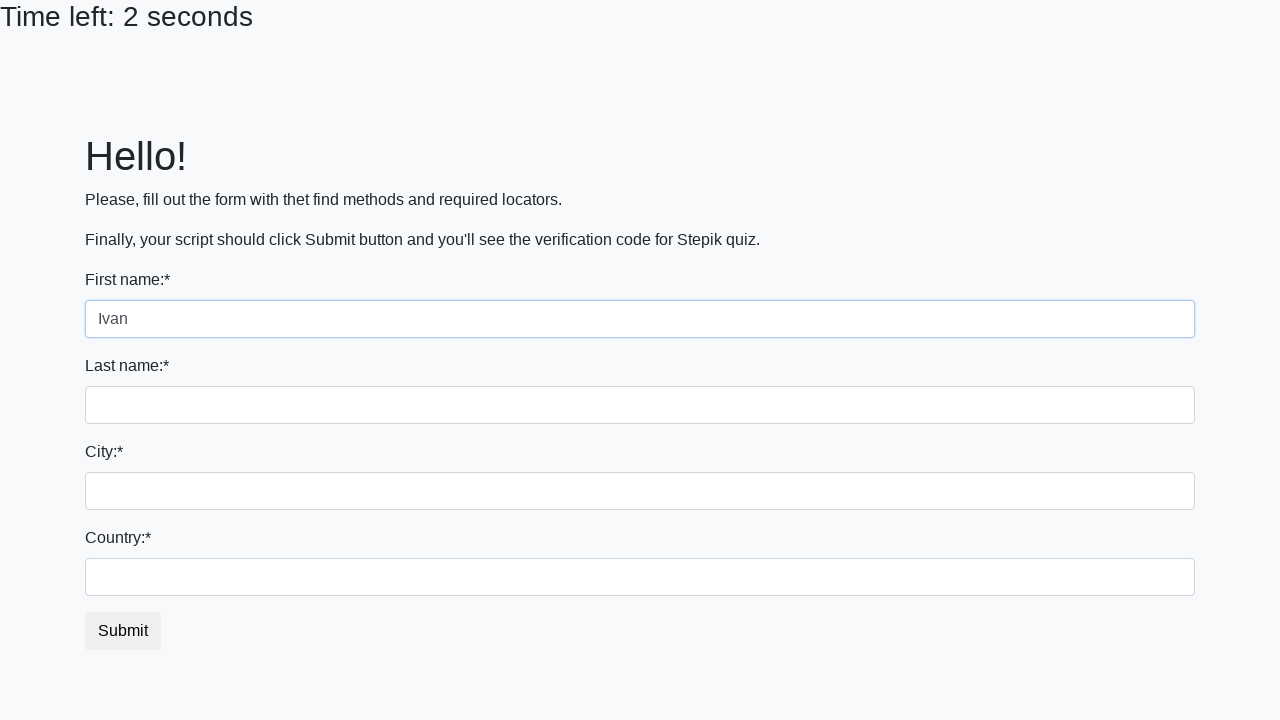

Filled last name field with 'Petrov' on input[name='last_name']
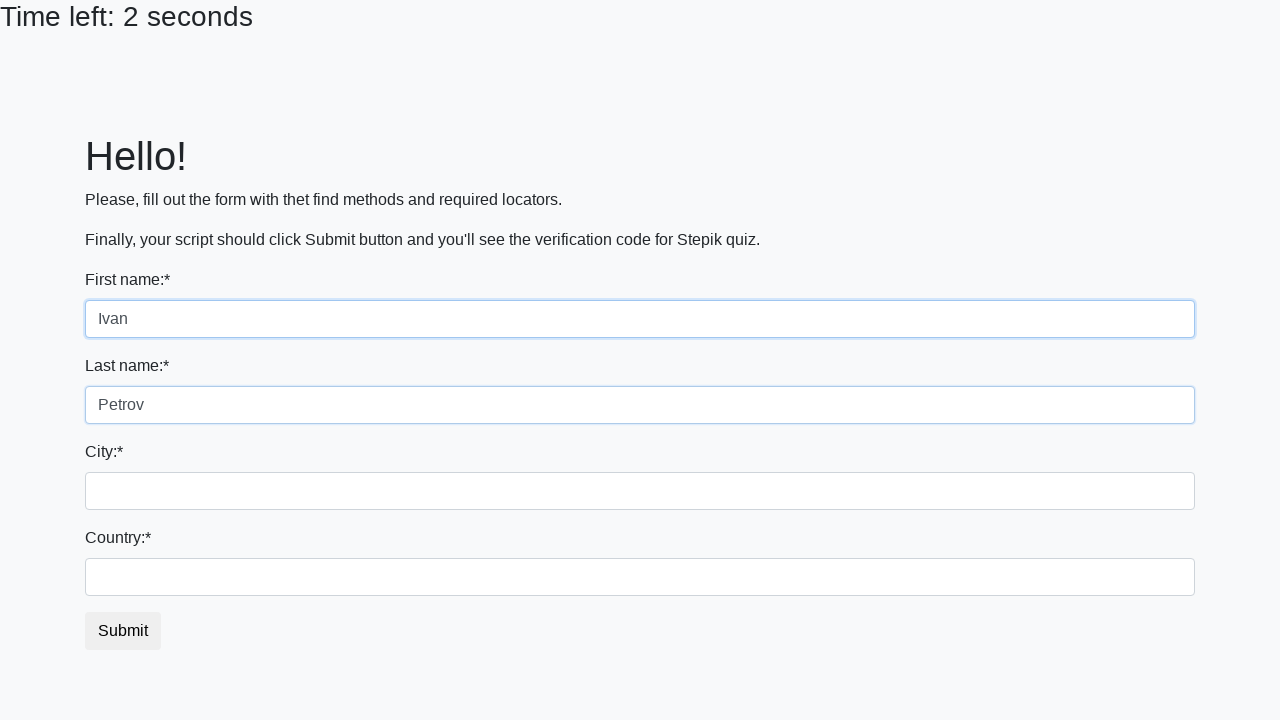

Filled city field with 'Smolensk' on .form-control.city
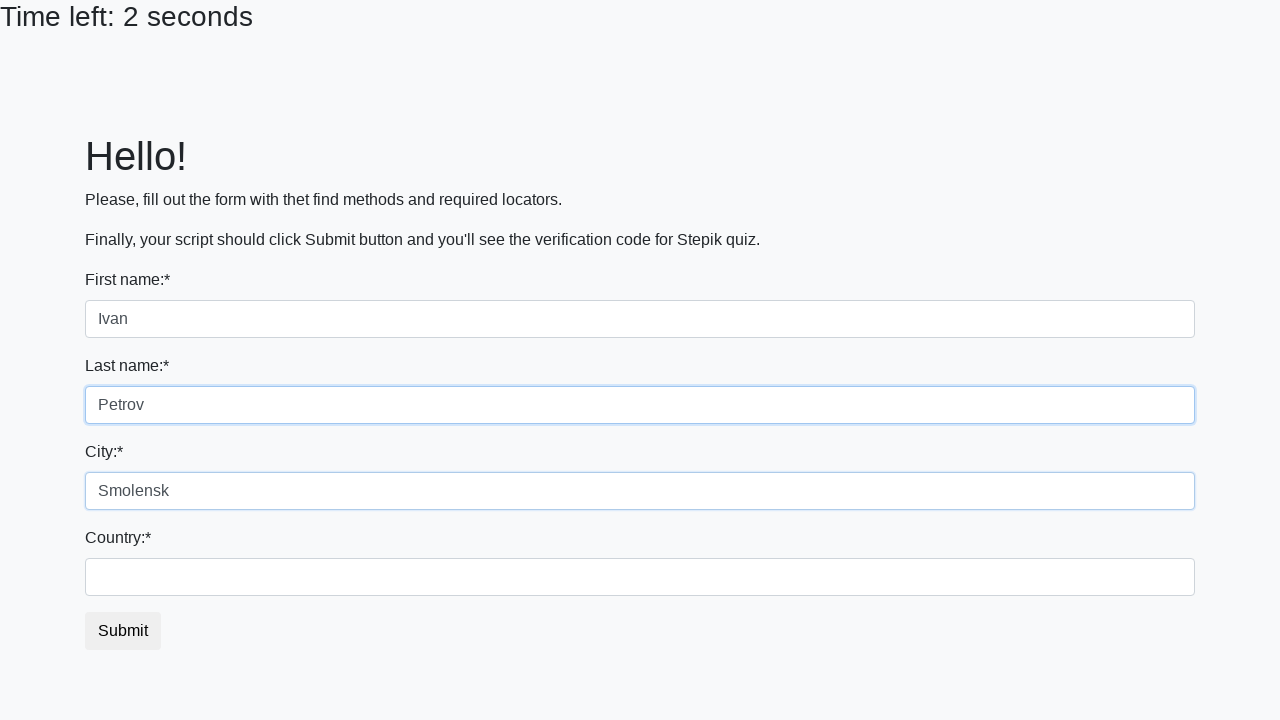

Filled country field with 'Russia' on #country
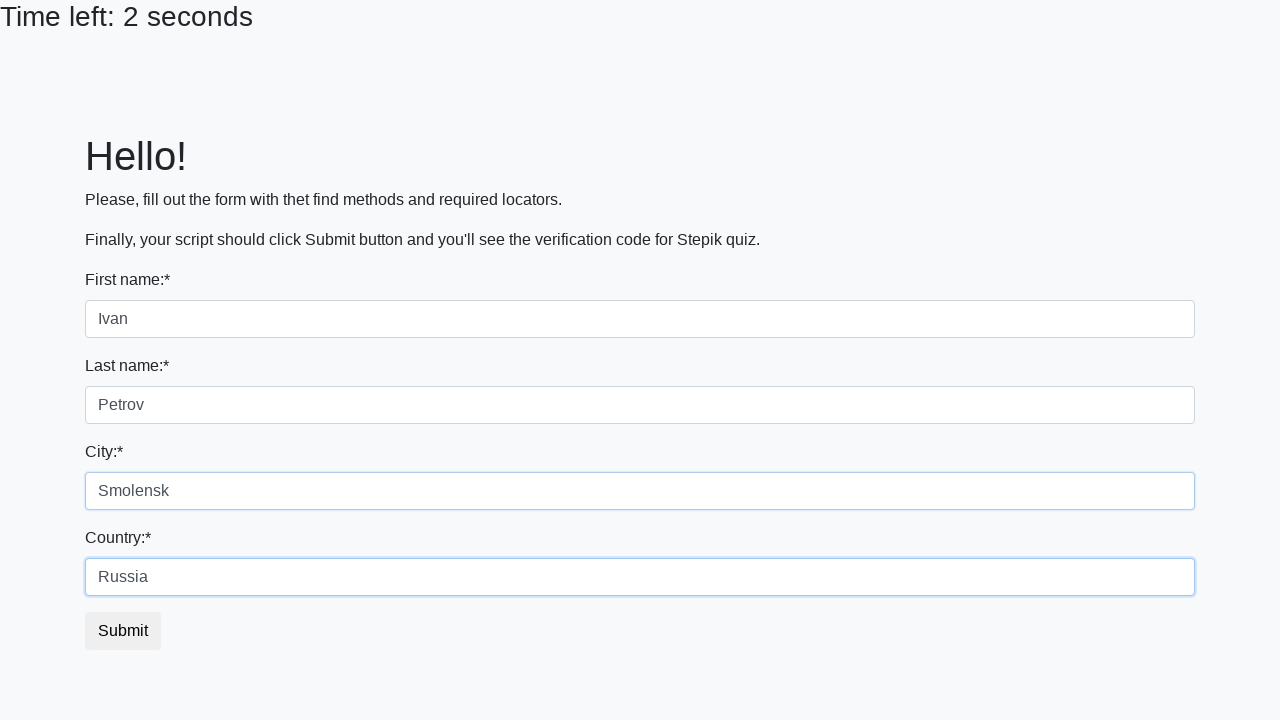

Clicked submit button to submit form at (123, 631) on button.btn
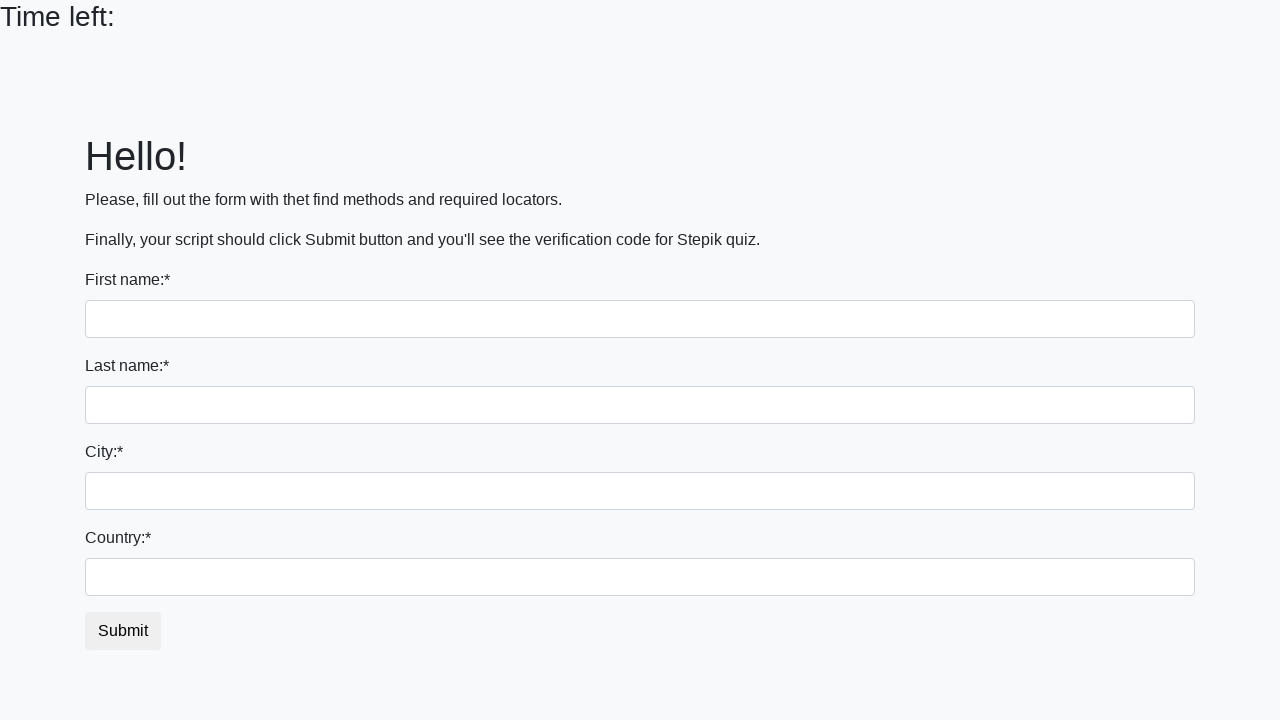

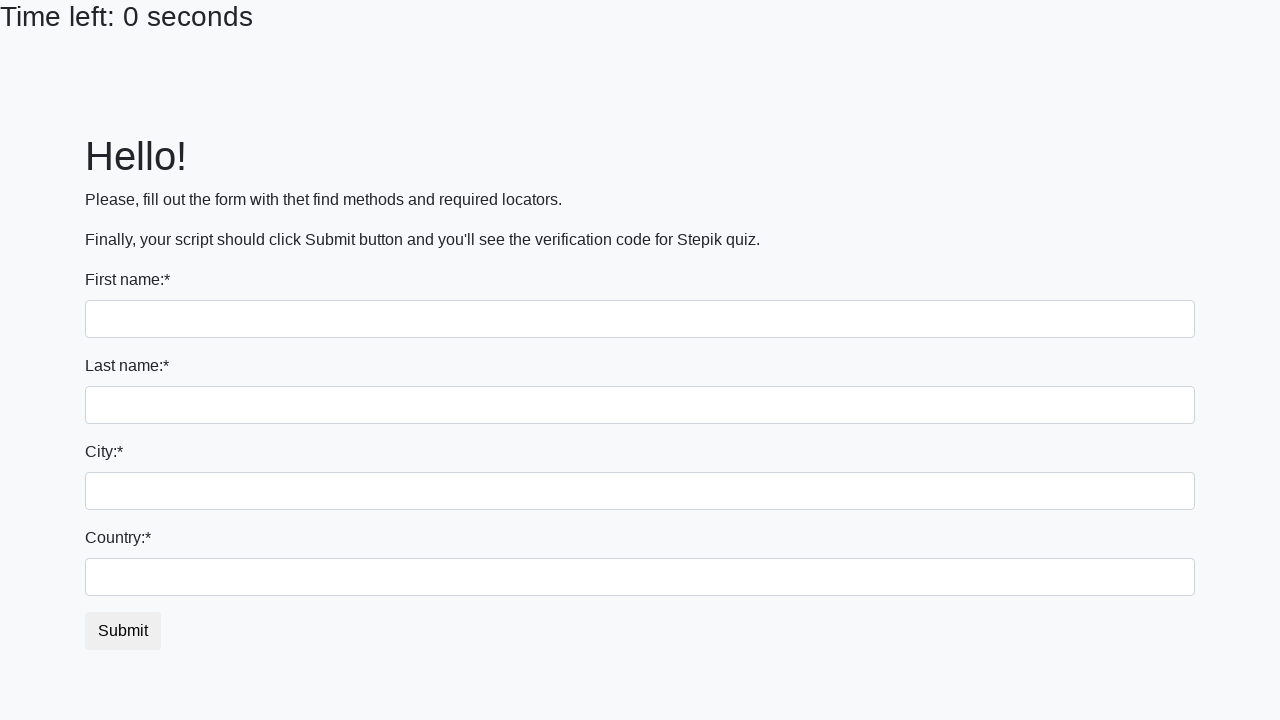